Tests keyboard interactions on a text comparison tool by copying text from one textarea to another using keyboard shortcuts (Ctrl+A, Ctrl+C, Tab, Ctrl+V)

Starting URL: https://text-compare.com/

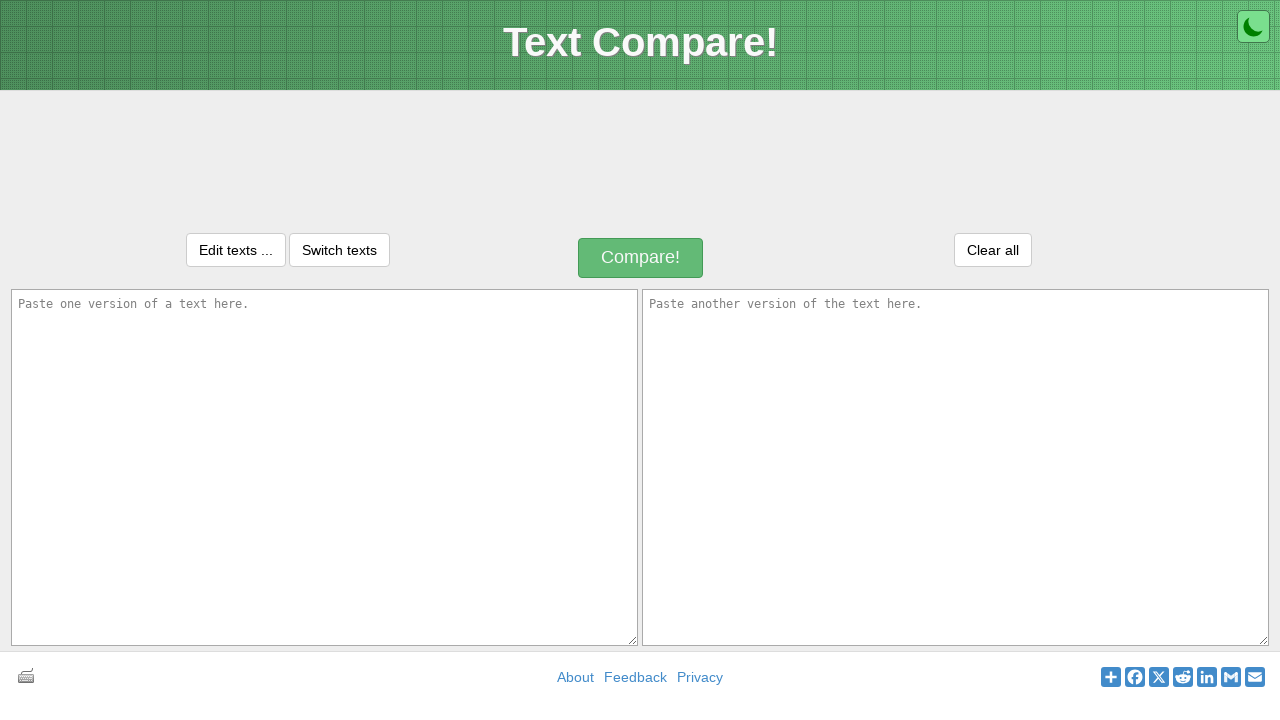

Located both text areas (inputText1 and inputText2)
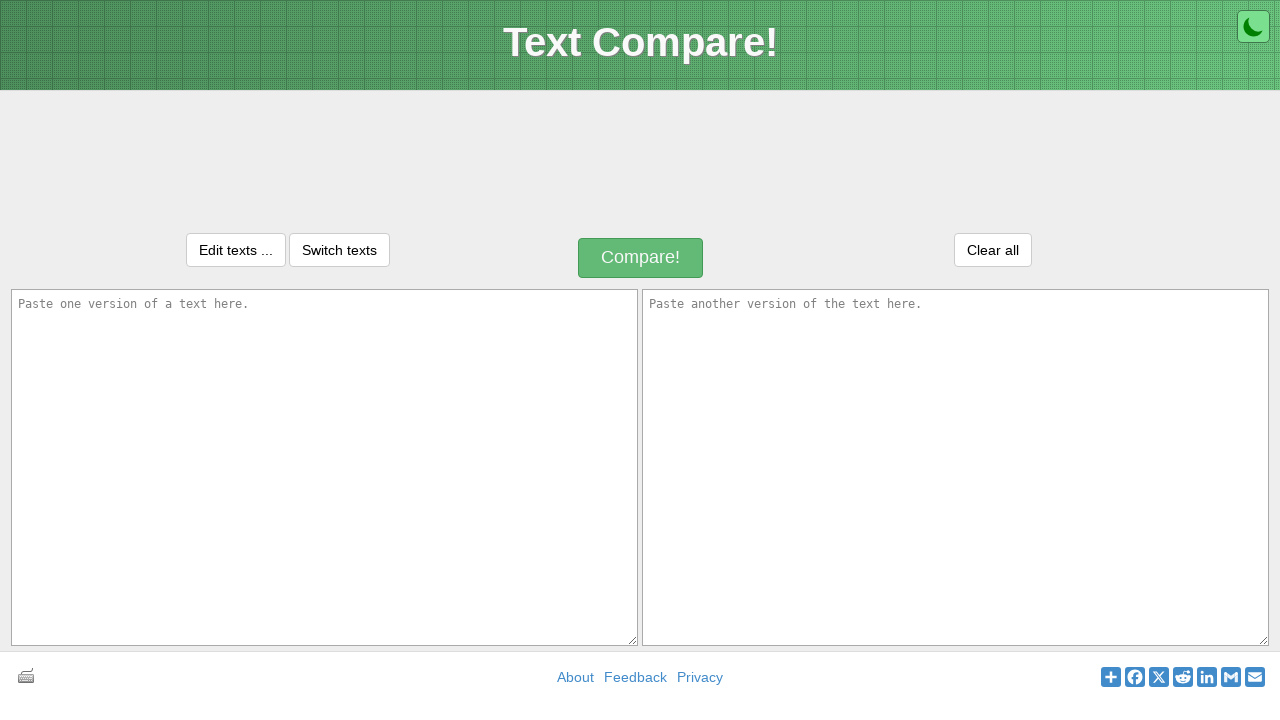

Filled first textarea with 'Welcome to Selenium Java Course' on textarea#inputText1
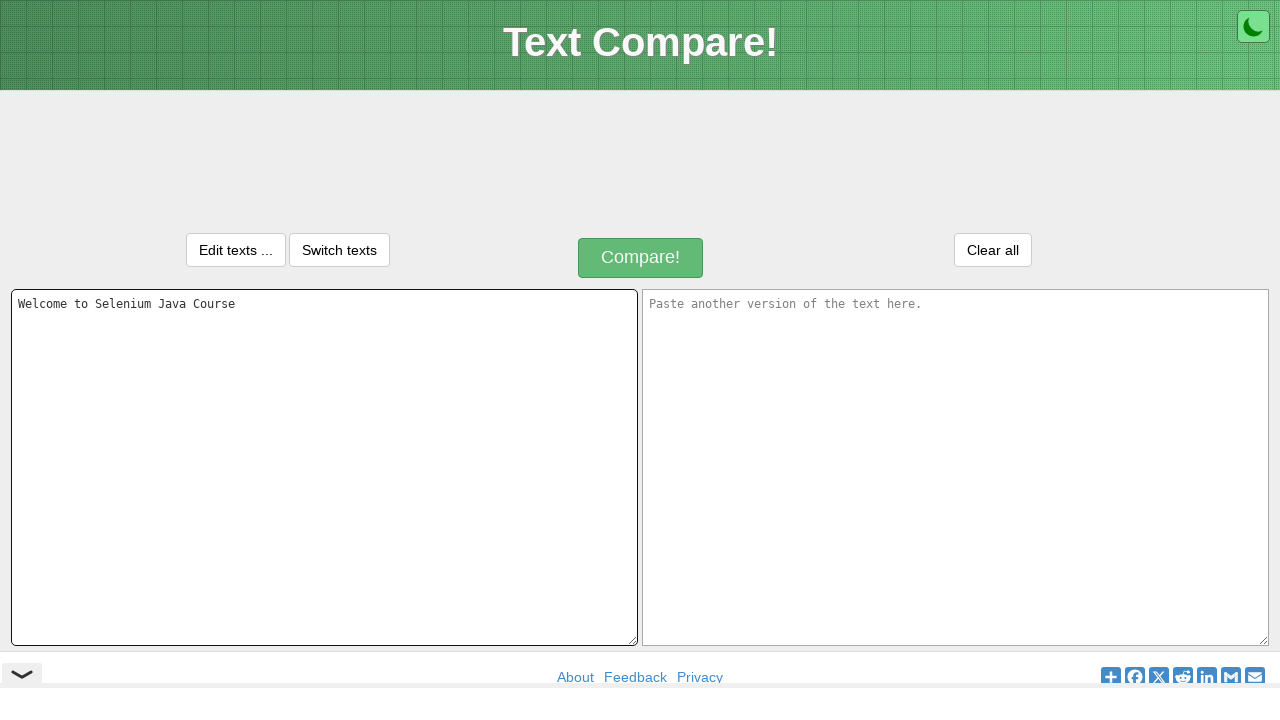

Clicked on first textarea to focus it at (324, 467) on textarea#inputText1
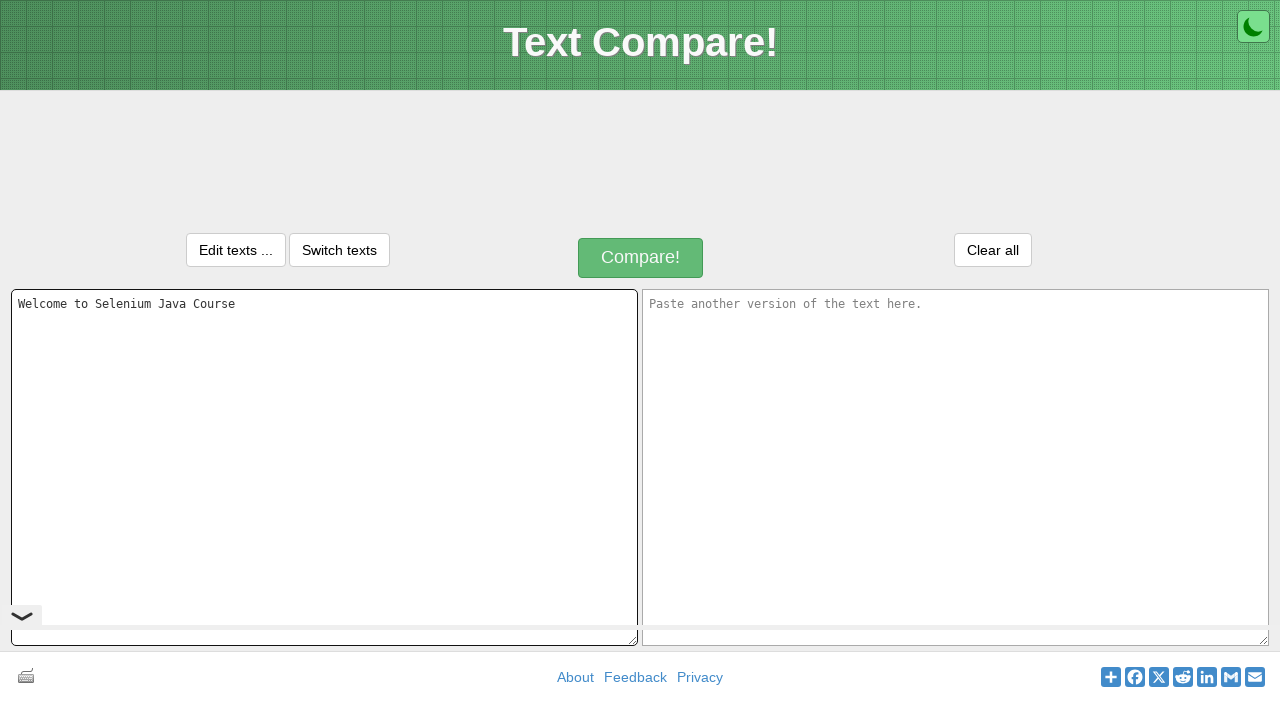

Pressed Ctrl+A to select all text in first textarea
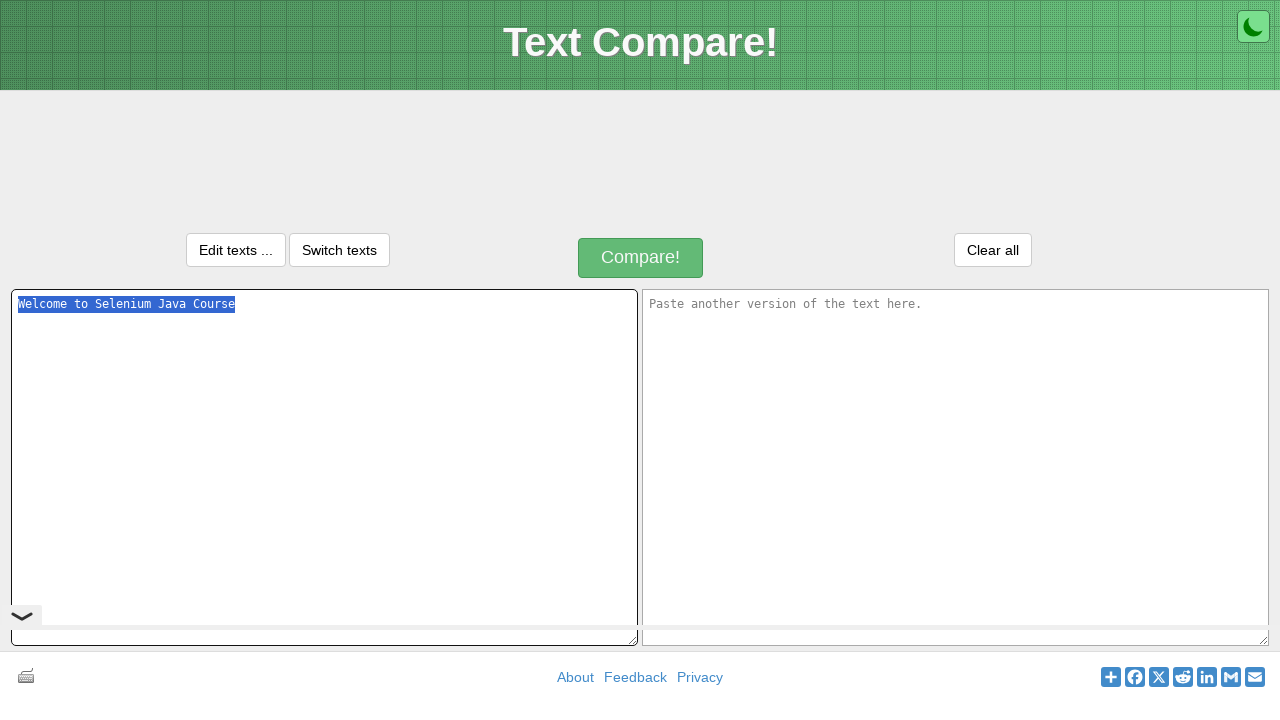

Pressed Ctrl+C to copy selected text
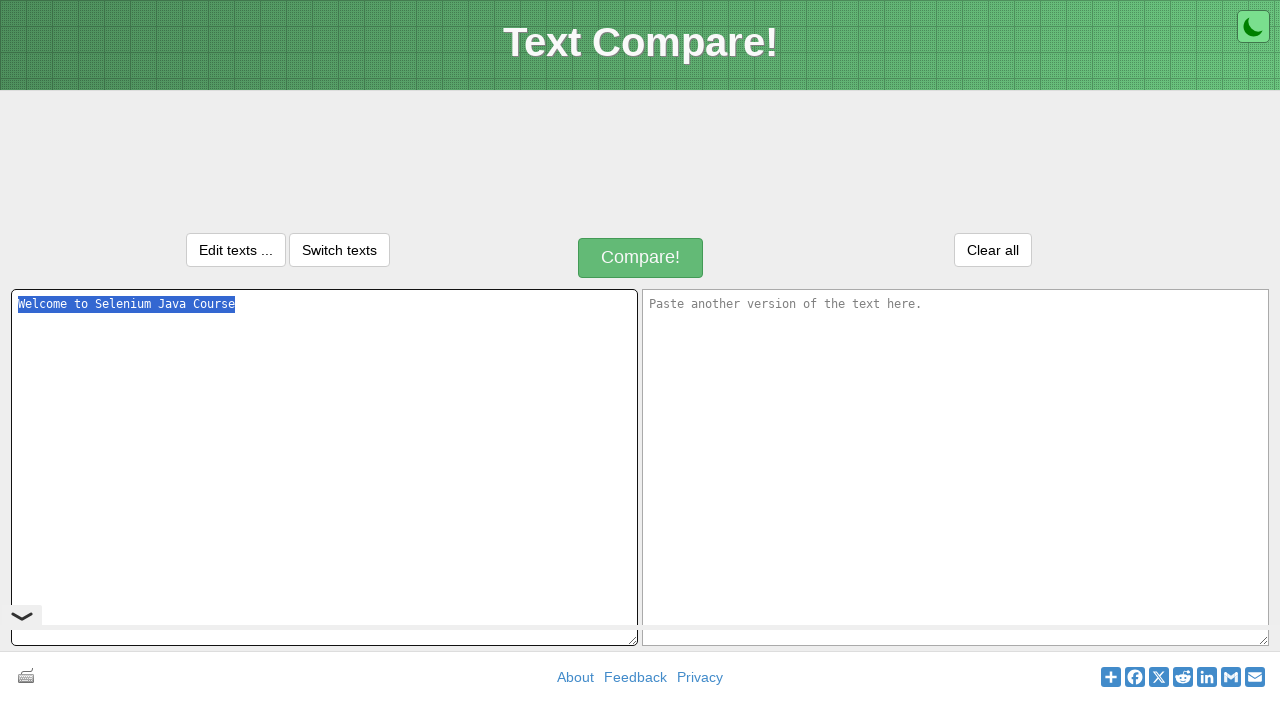

Pressed Tab to move focus to second textarea
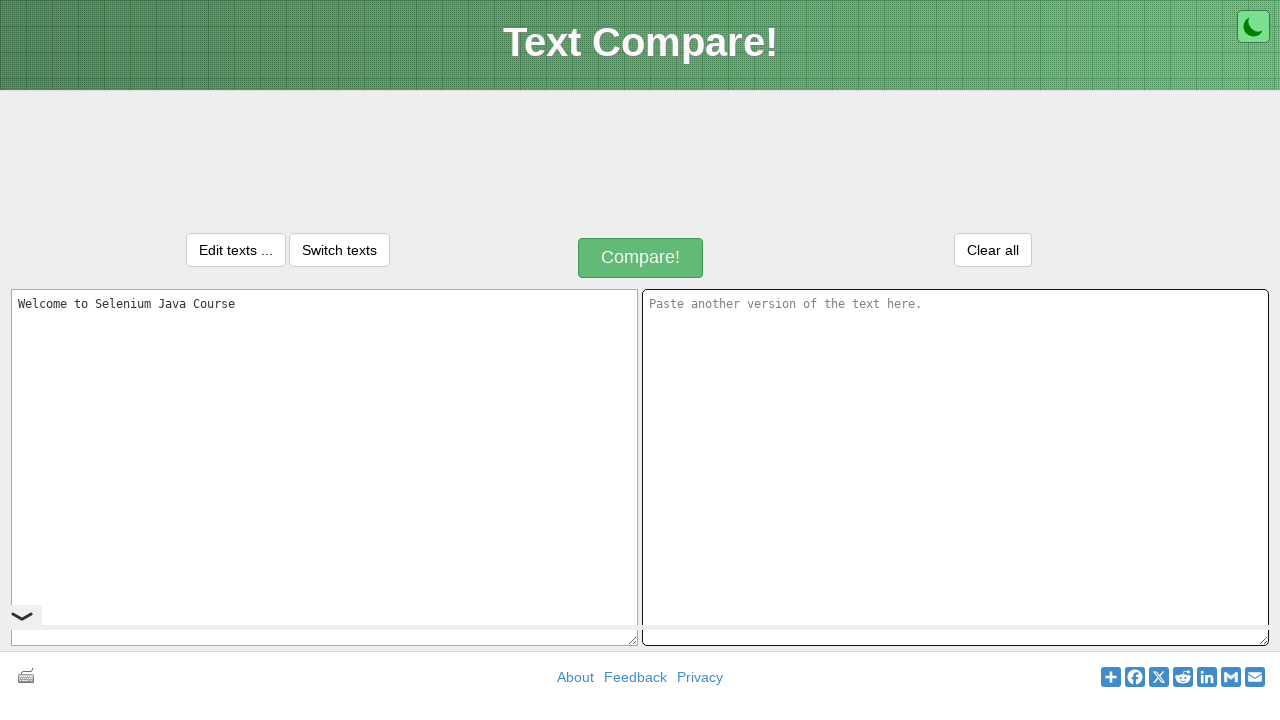

Pressed Ctrl+V to paste text into second textarea
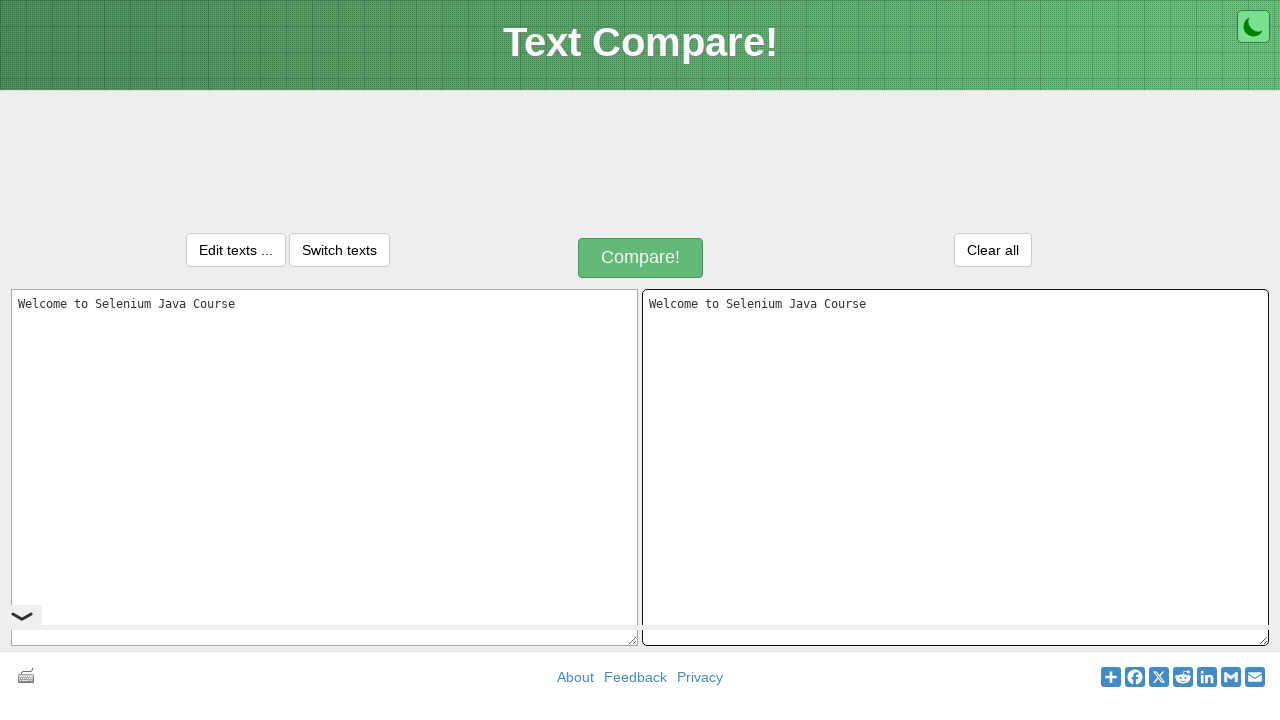

Retrieved value from first textarea
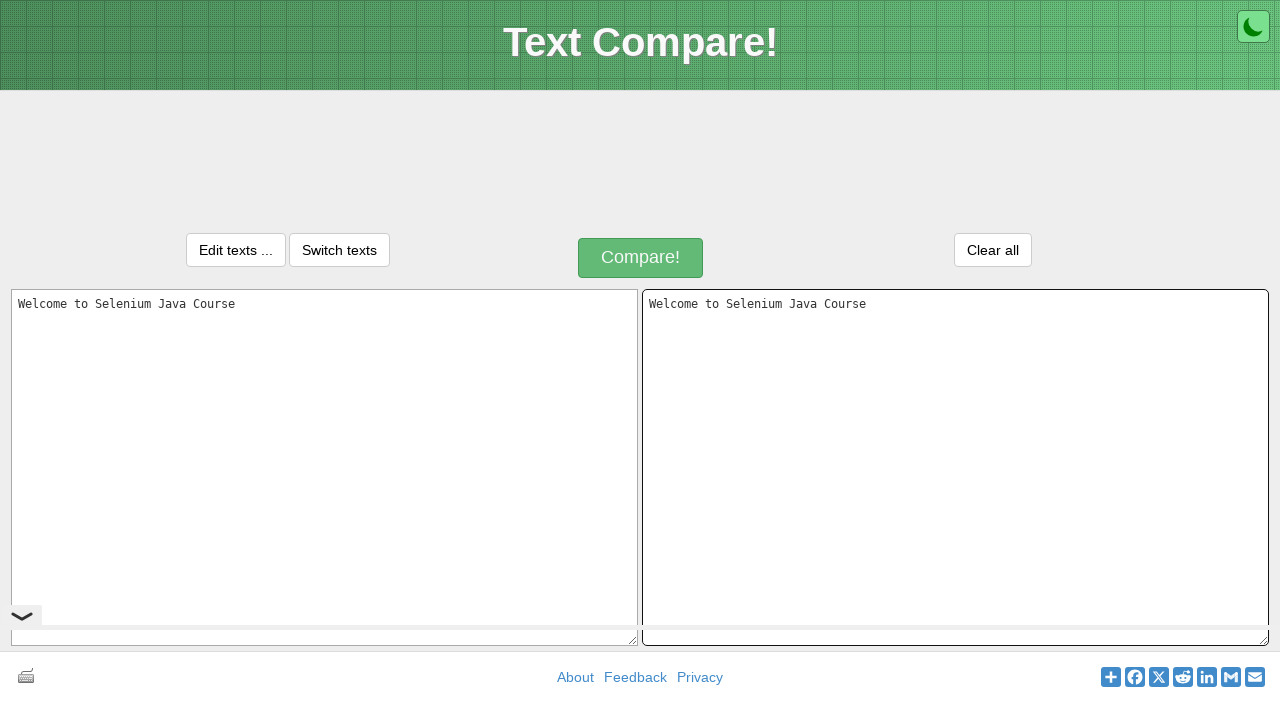

Retrieved value from second textarea
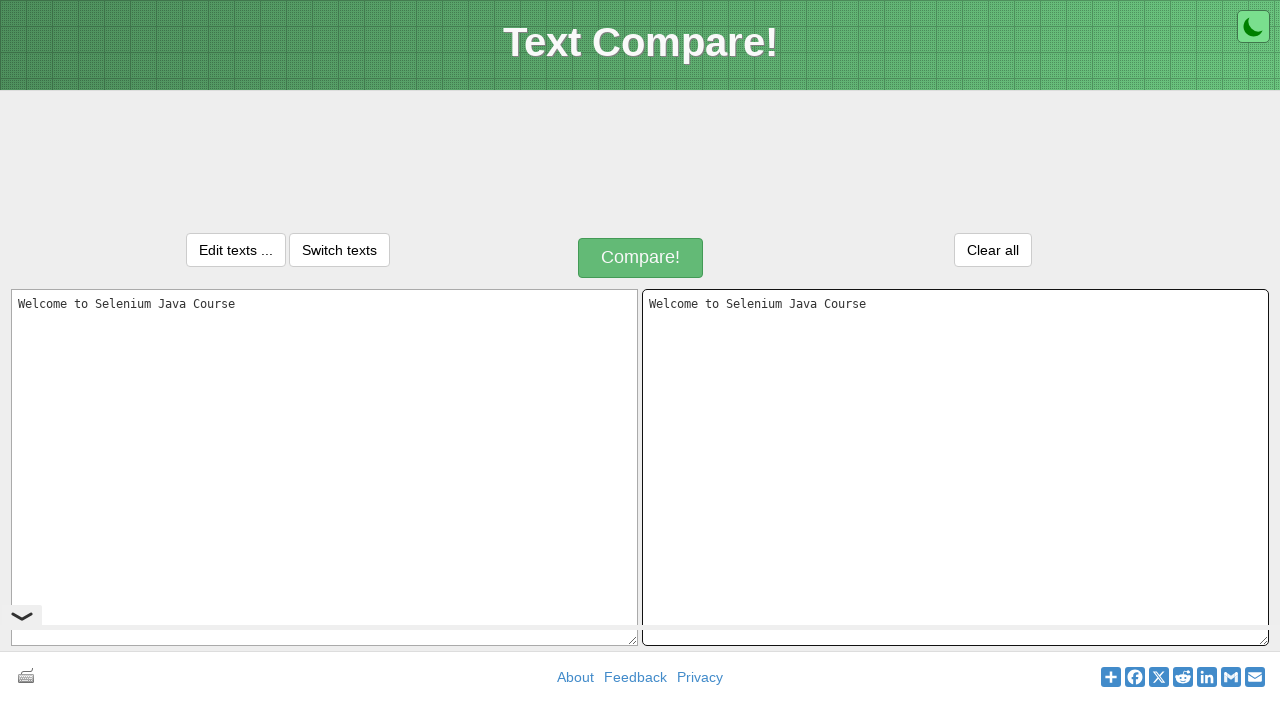

Verified that text was copied successfully - both textareas contain identical content
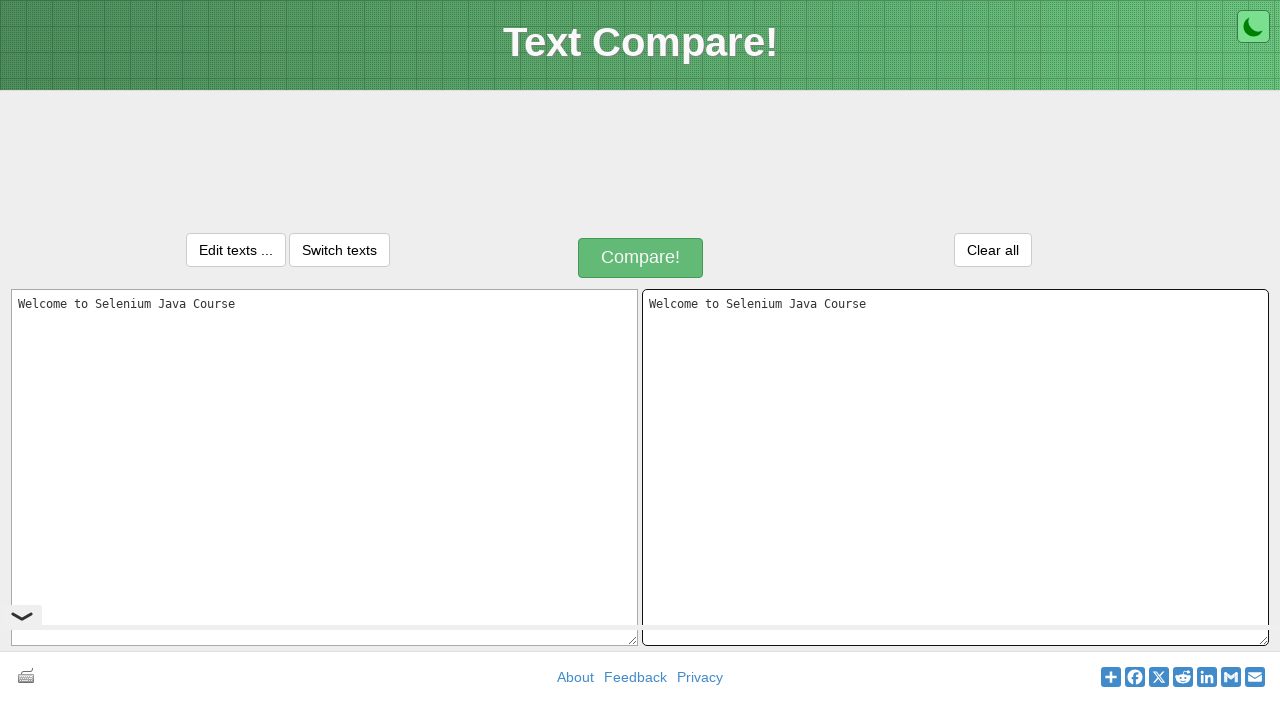

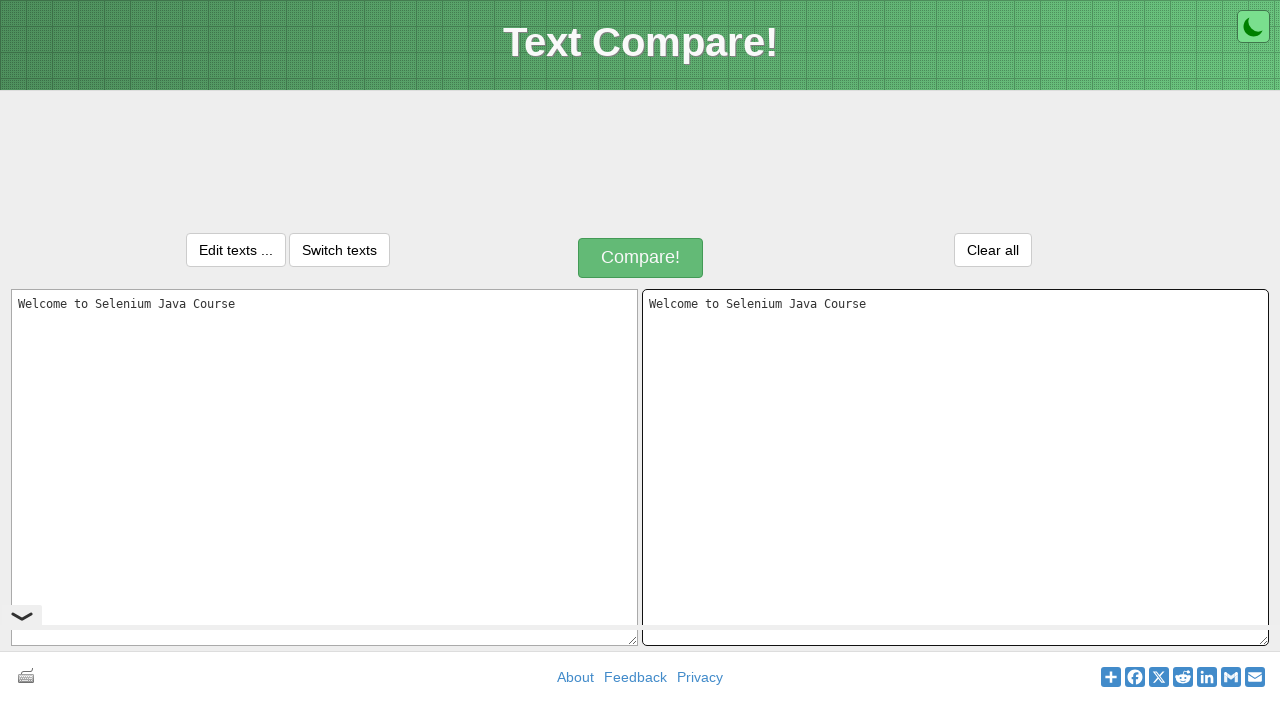